Navigates to the world clock page and verifies that the world clock table with city times is displayed and contains data

Starting URL: https://www.timeanddate.com/worldclock/

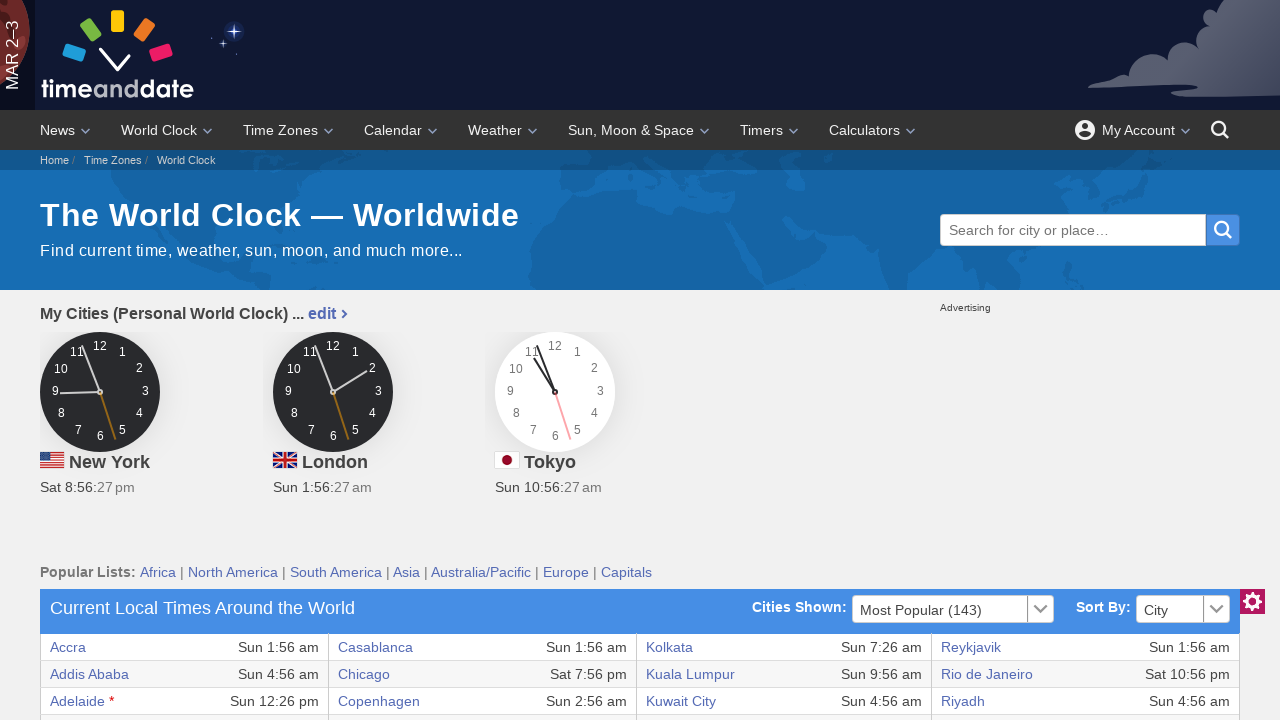

World clock table loaded with first row visible
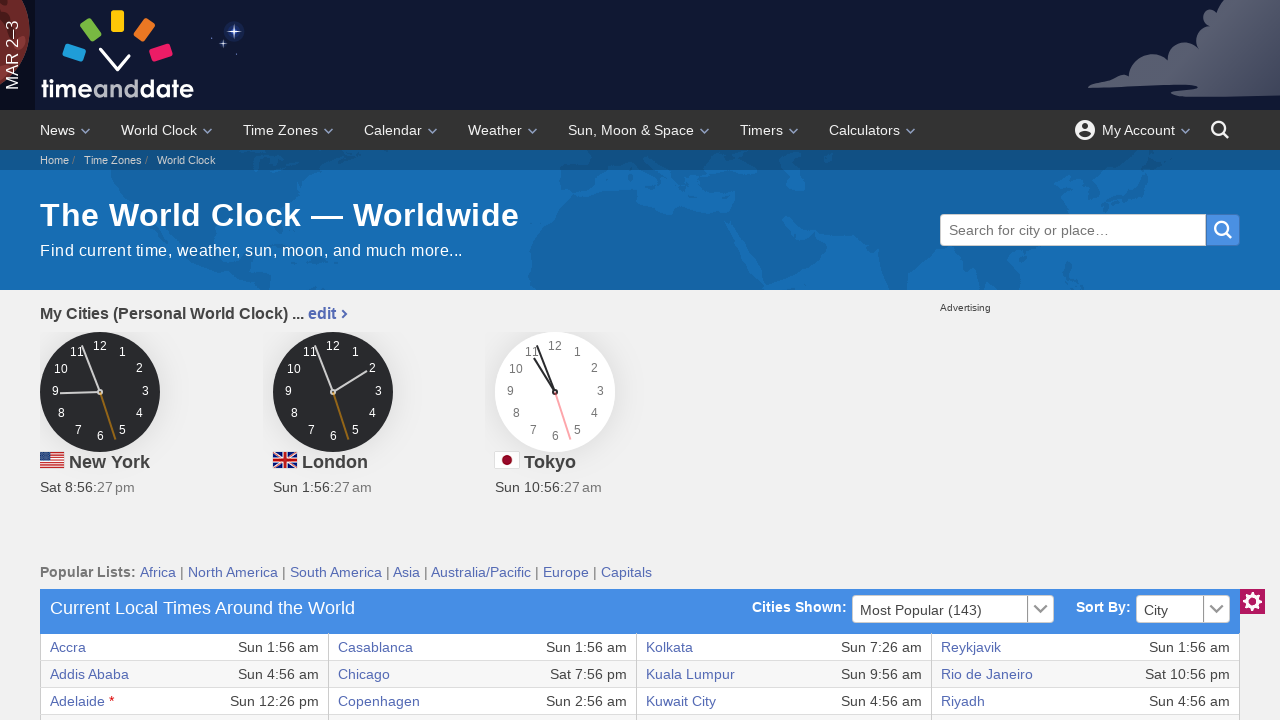

Located first cell of world clock table
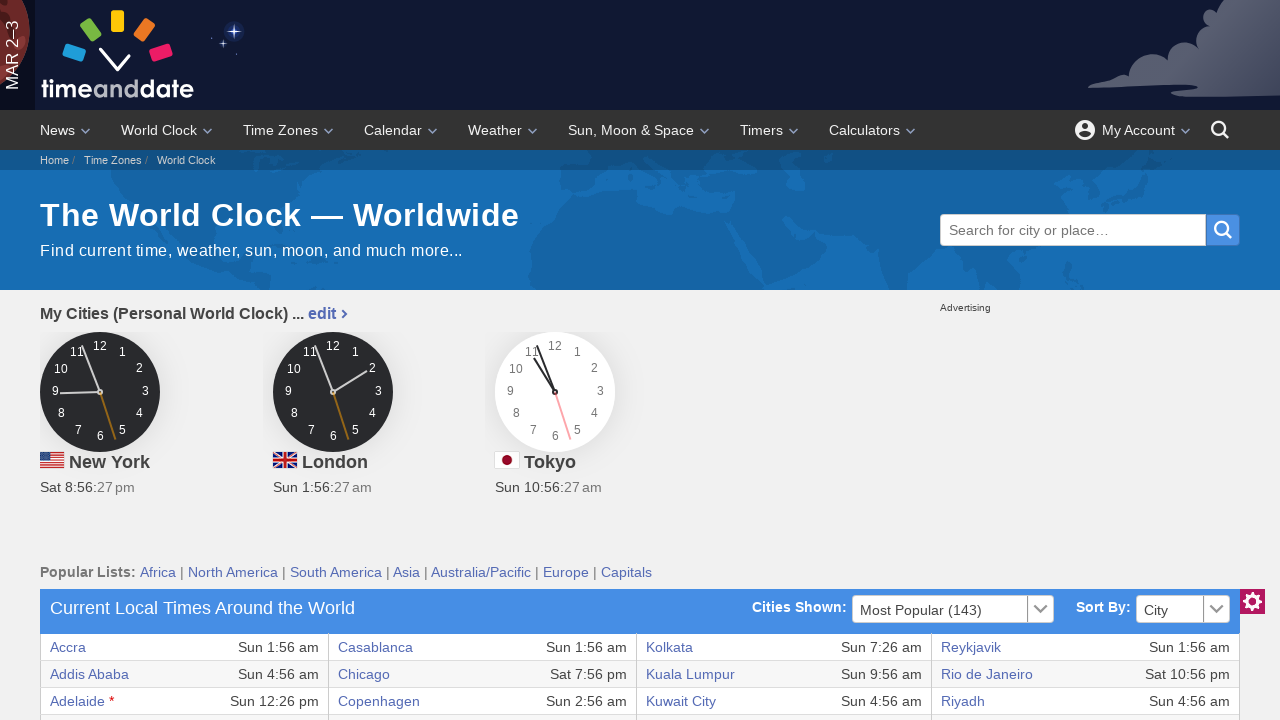

First cell of world clock table is visible and contains data
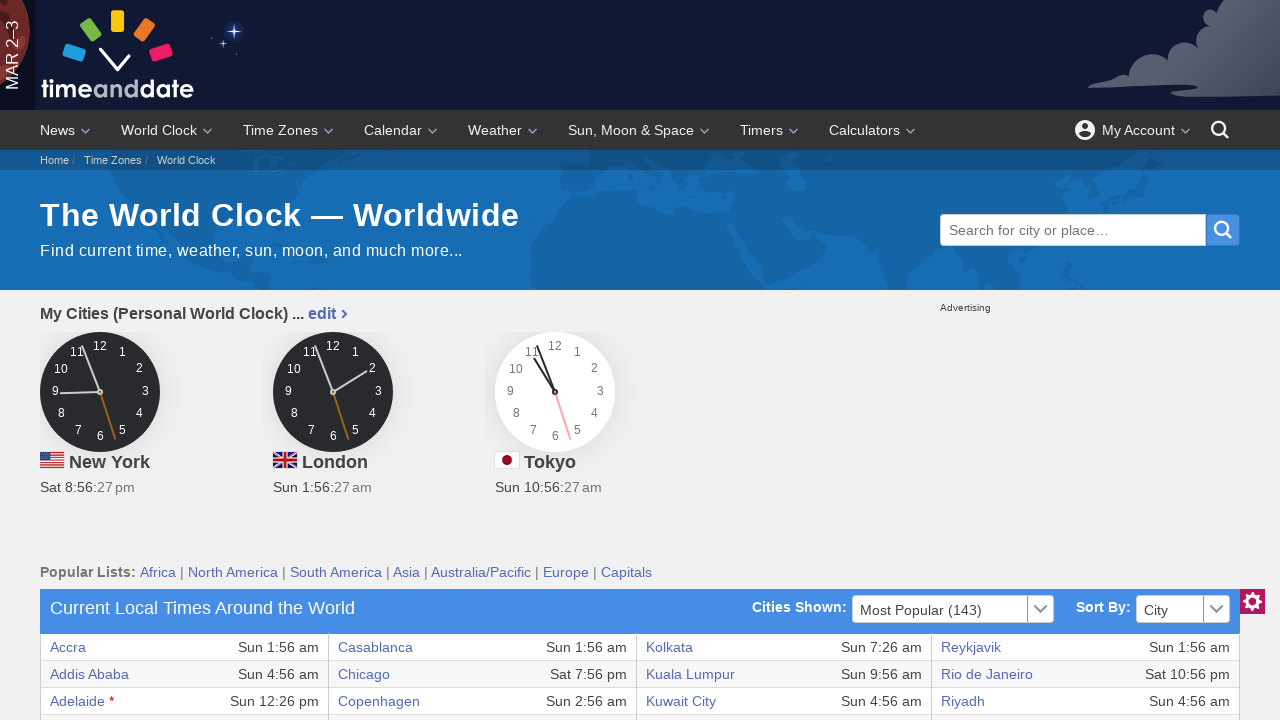

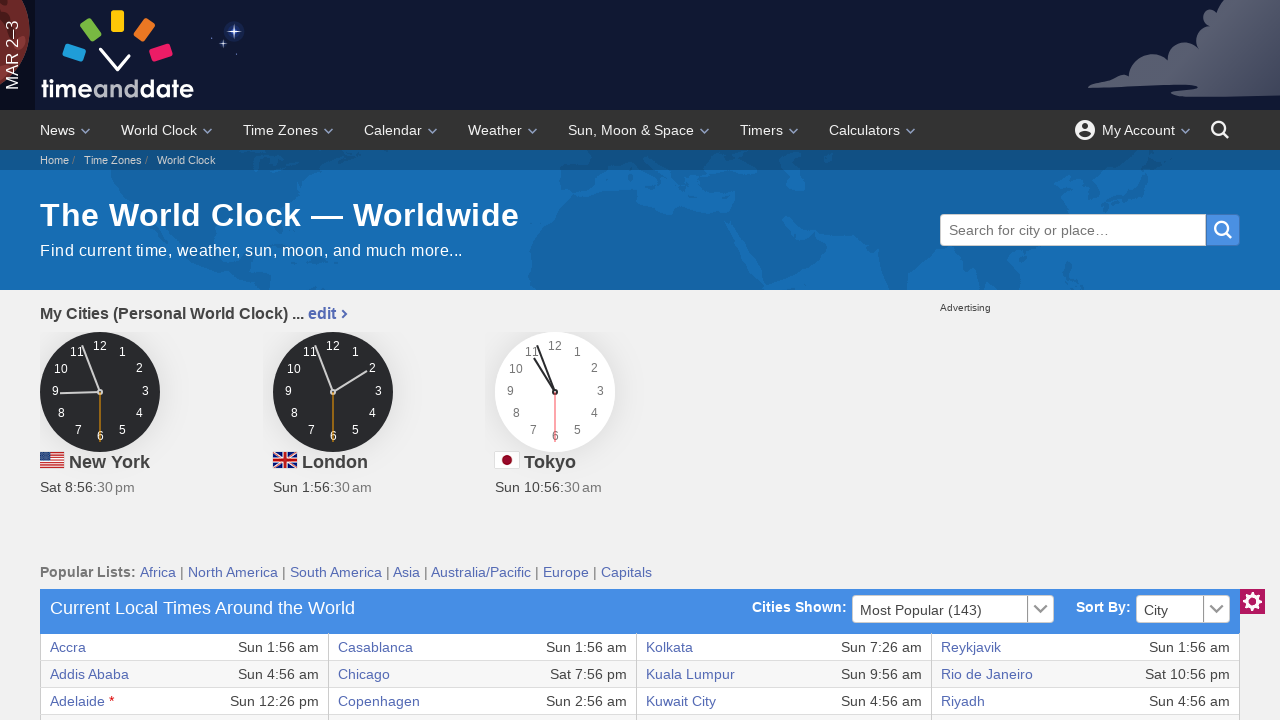